Tests that new todo items are appended to the bottom of the list and the count displays correctly

Starting URL: https://demo.playwright.dev/todomvc

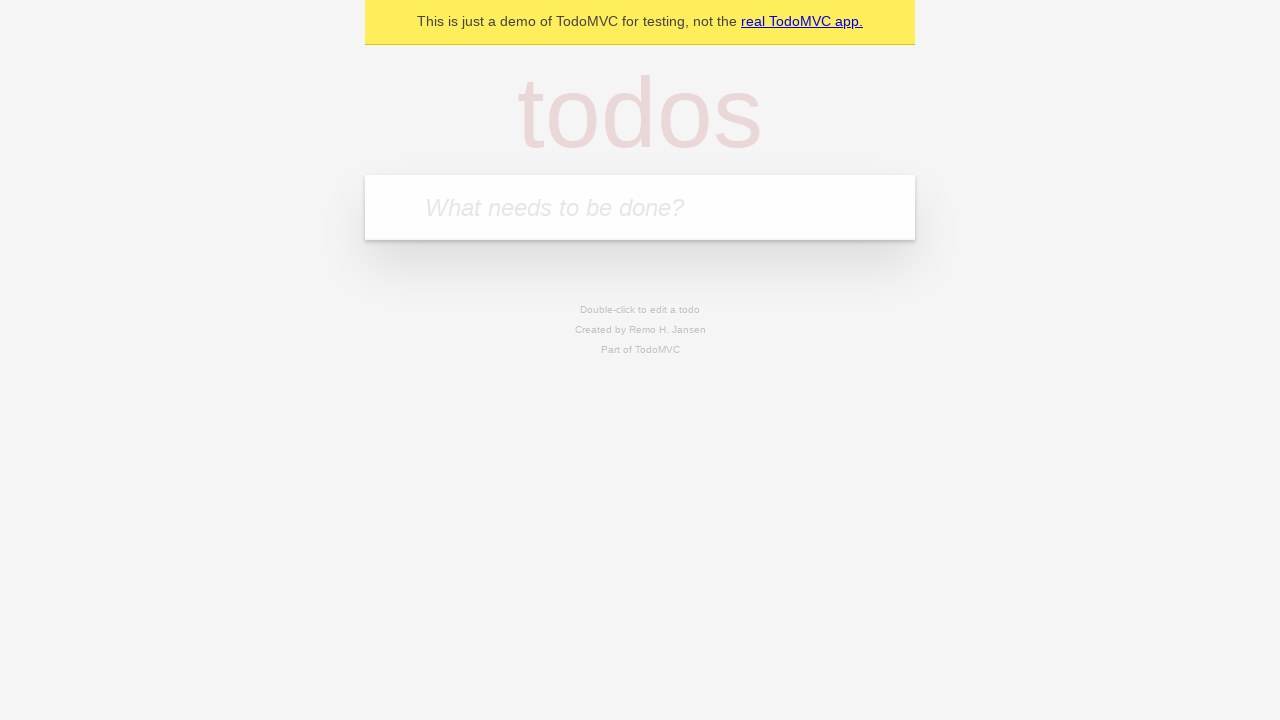

Filled todo input with 'buy some cheese' on internal:attr=[placeholder="What needs to be done?"i]
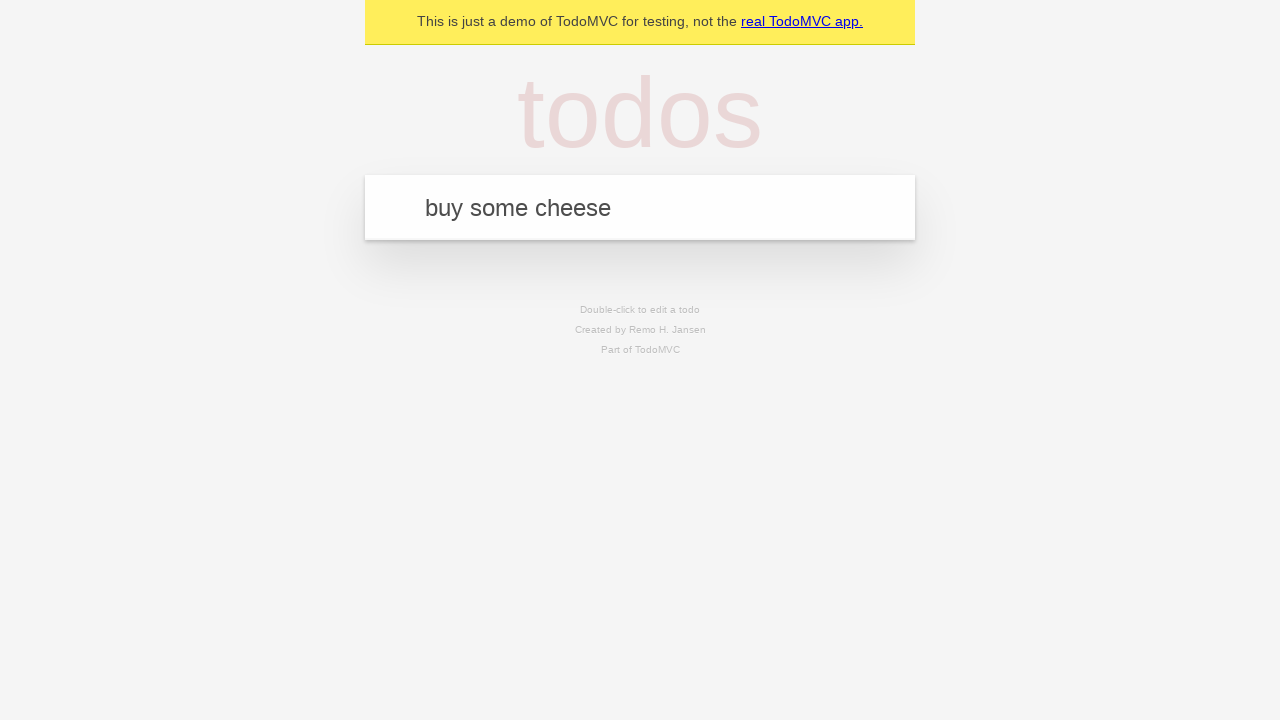

Pressed Enter to add 'buy some cheese' to the todo list on internal:attr=[placeholder="What needs to be done?"i]
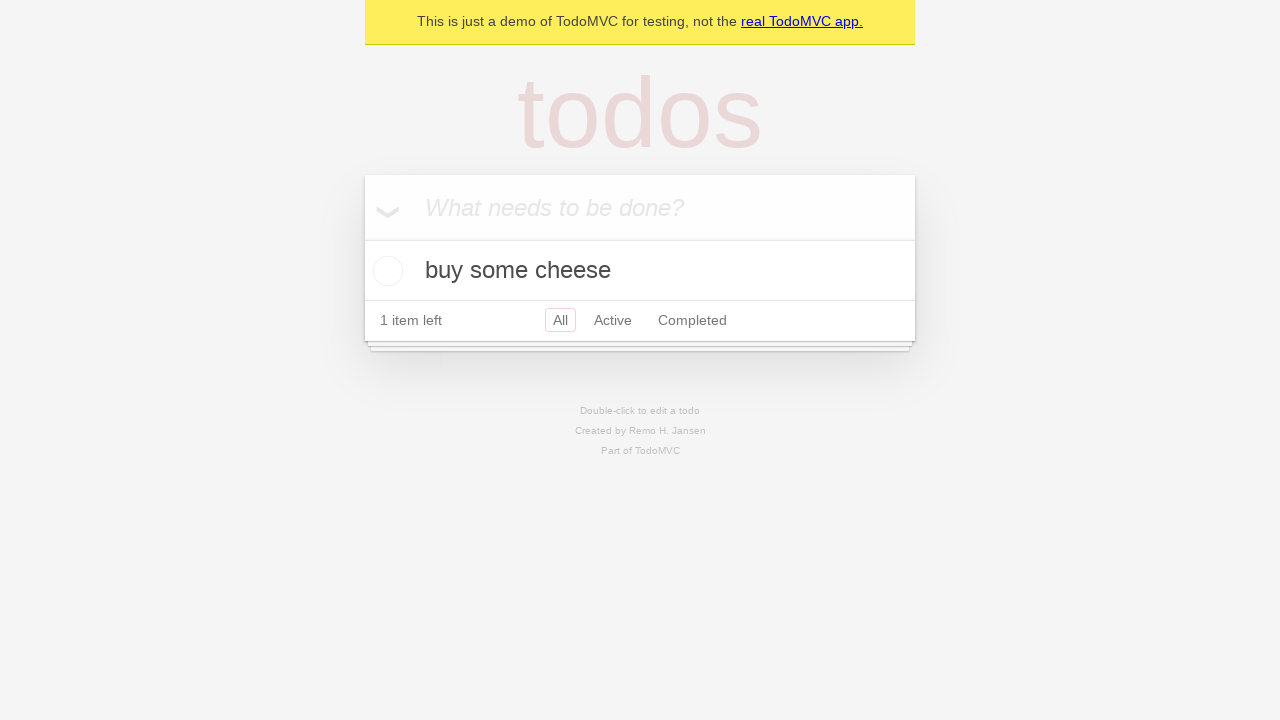

Filled todo input with 'feed the cat' on internal:attr=[placeholder="What needs to be done?"i]
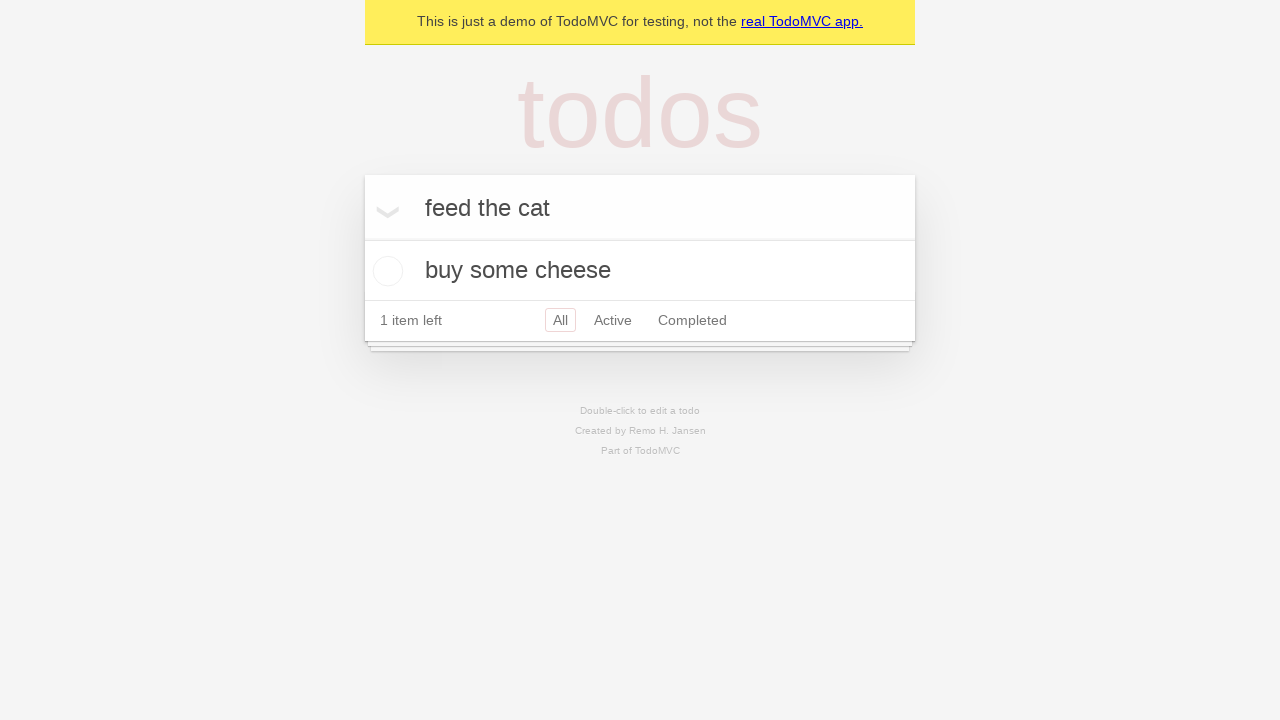

Pressed Enter to add 'feed the cat' to the todo list on internal:attr=[placeholder="What needs to be done?"i]
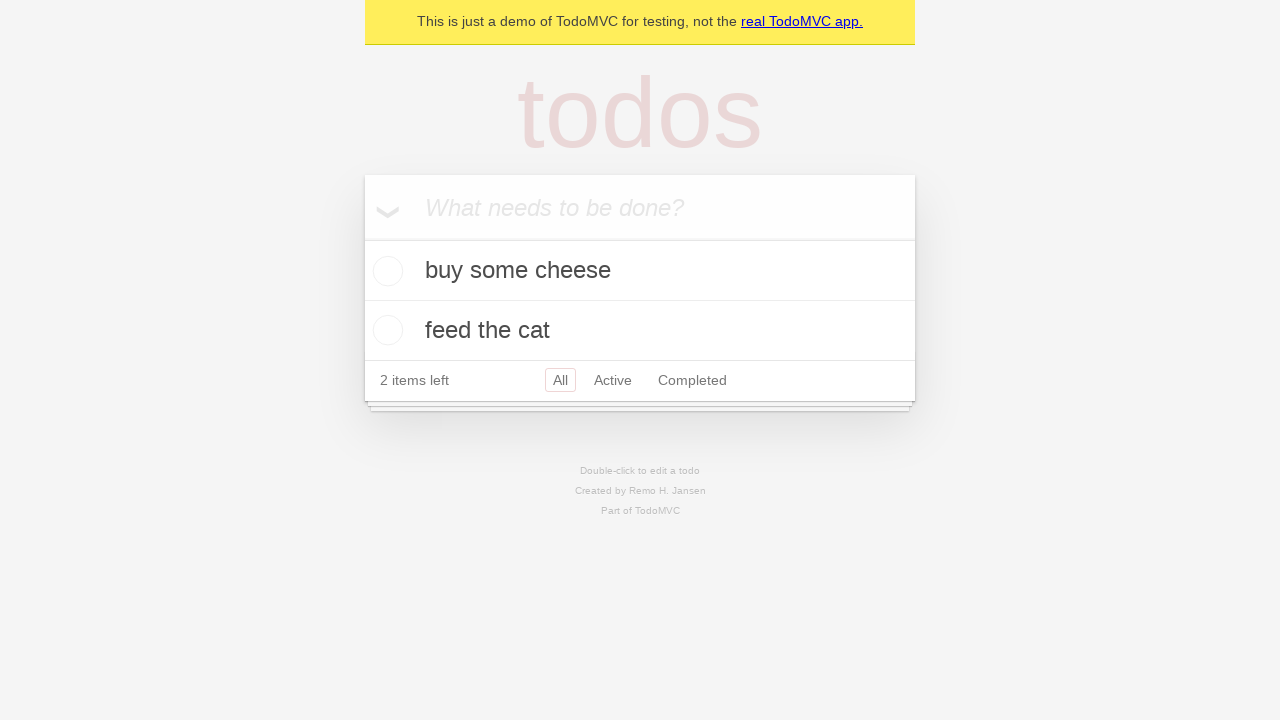

Filled todo input with 'book a doctors appointment' on internal:attr=[placeholder="What needs to be done?"i]
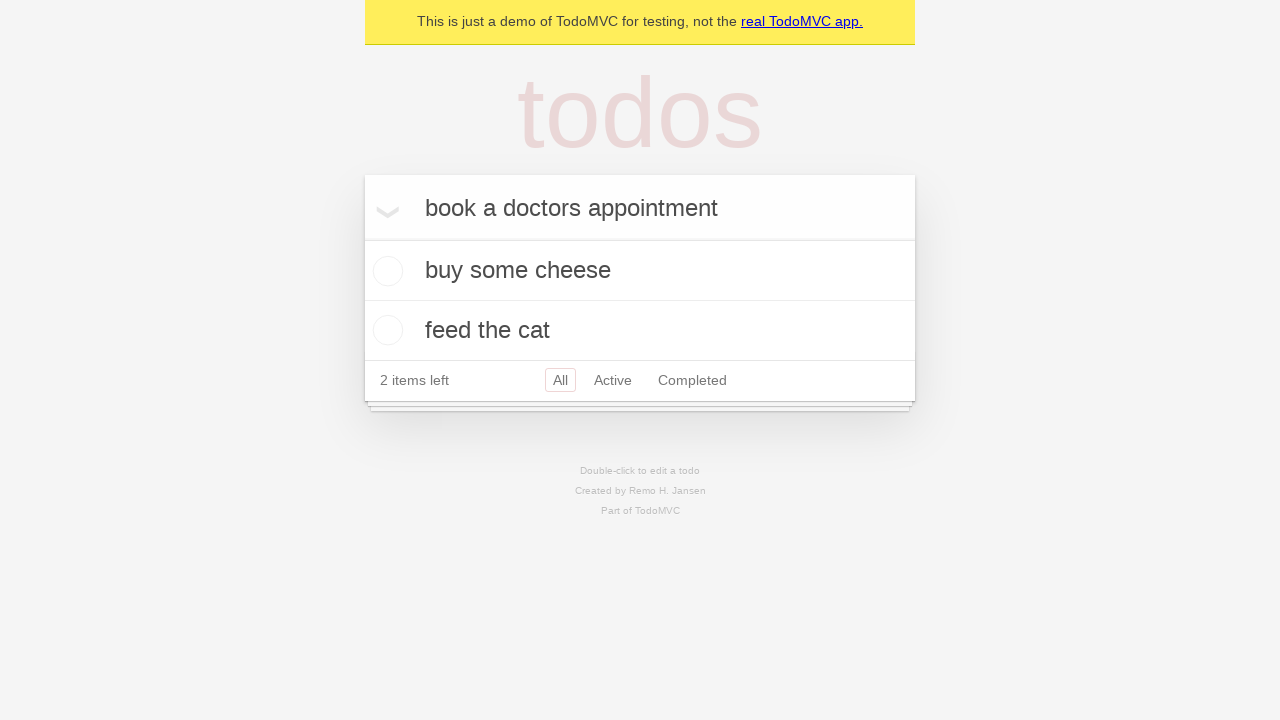

Pressed Enter to add 'book a doctors appointment' to the todo list on internal:attr=[placeholder="What needs to be done?"i]
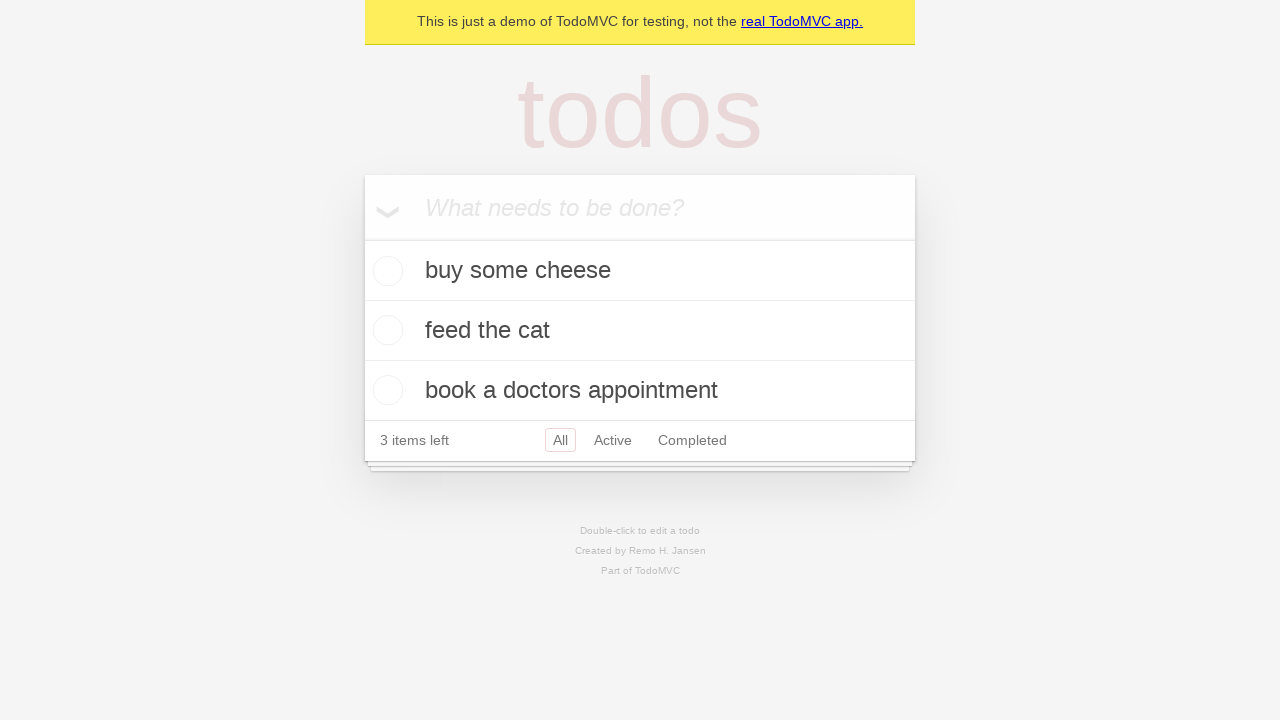

Waited for '3 items left' text to appear
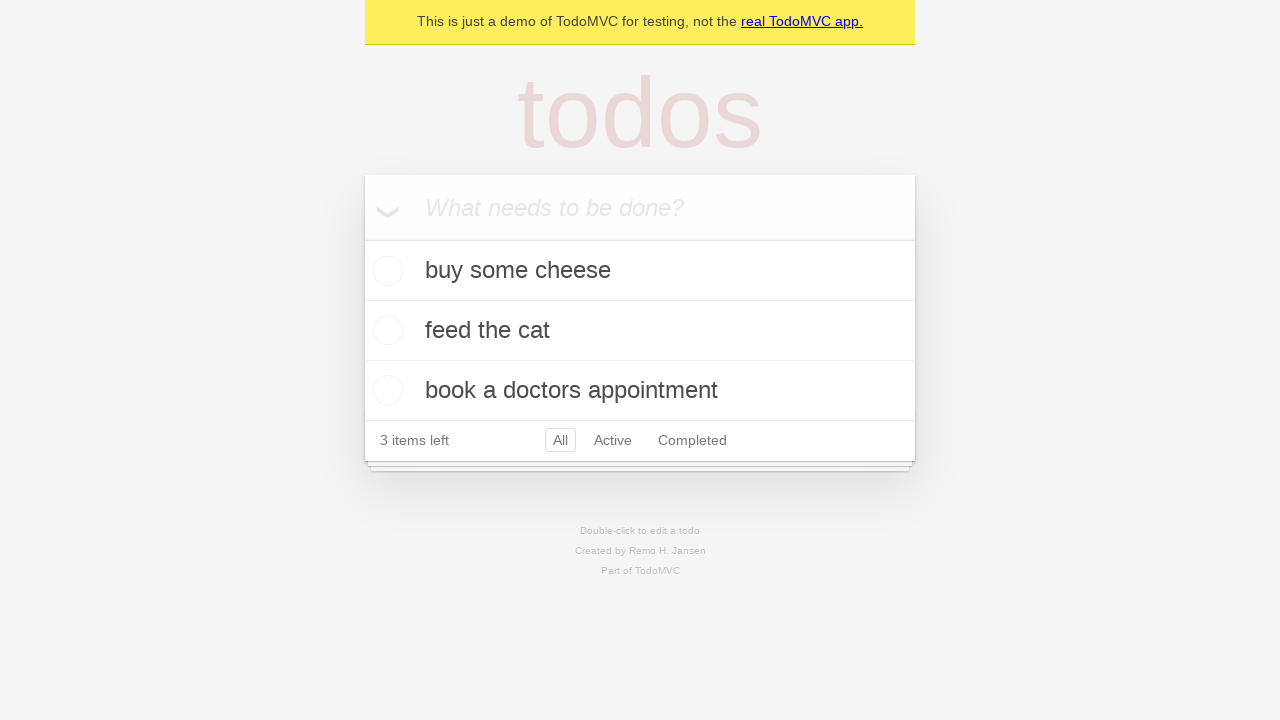

Todo count element is visible and ready
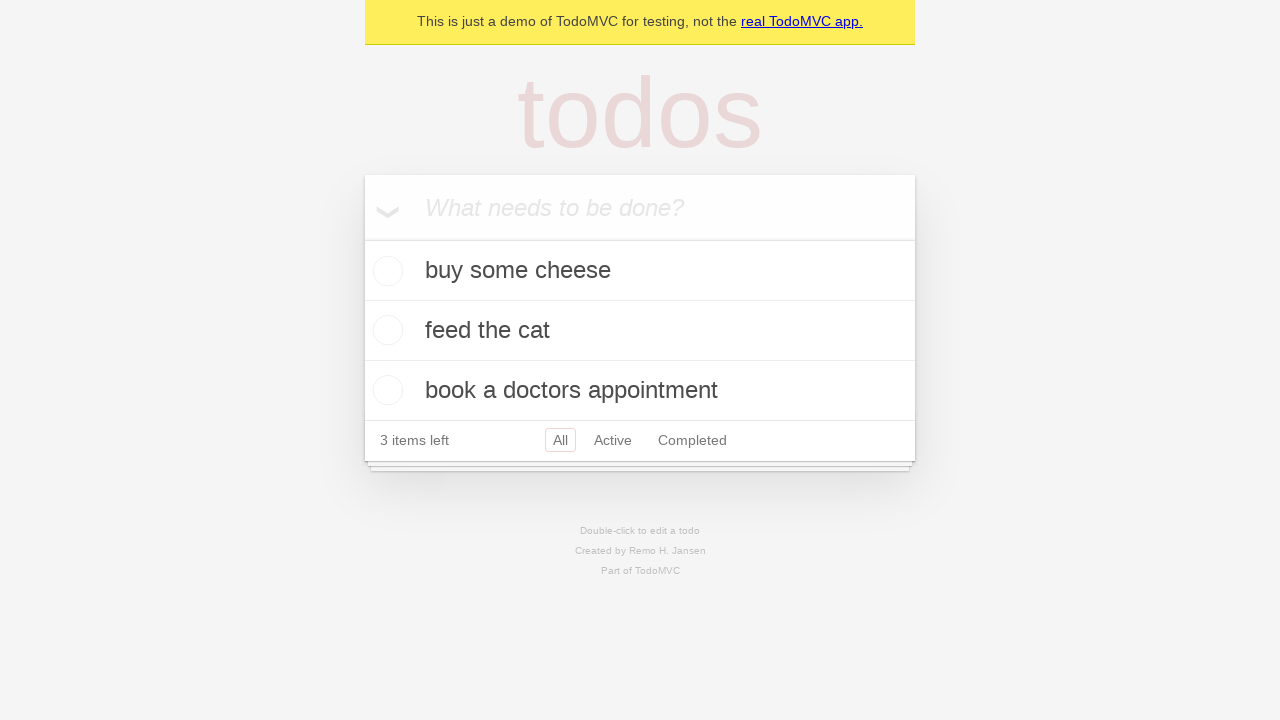

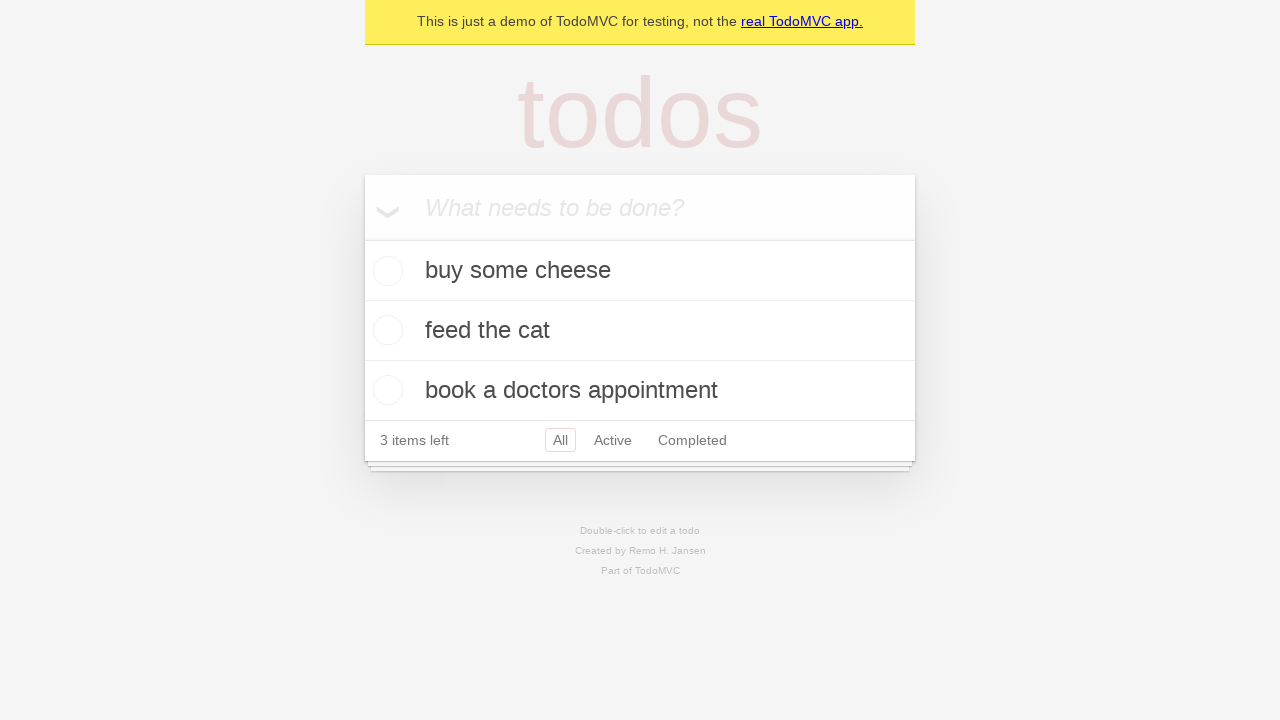